Tests various JavaScript alert interactions including: dismissing a simple alert after entering a name, confirming a confirmation dialog, and entering text into a prompt dialog followed by accepting and dismissing subsequent alerts.

Starting URL: https://cursoautomacao.netlify.app/

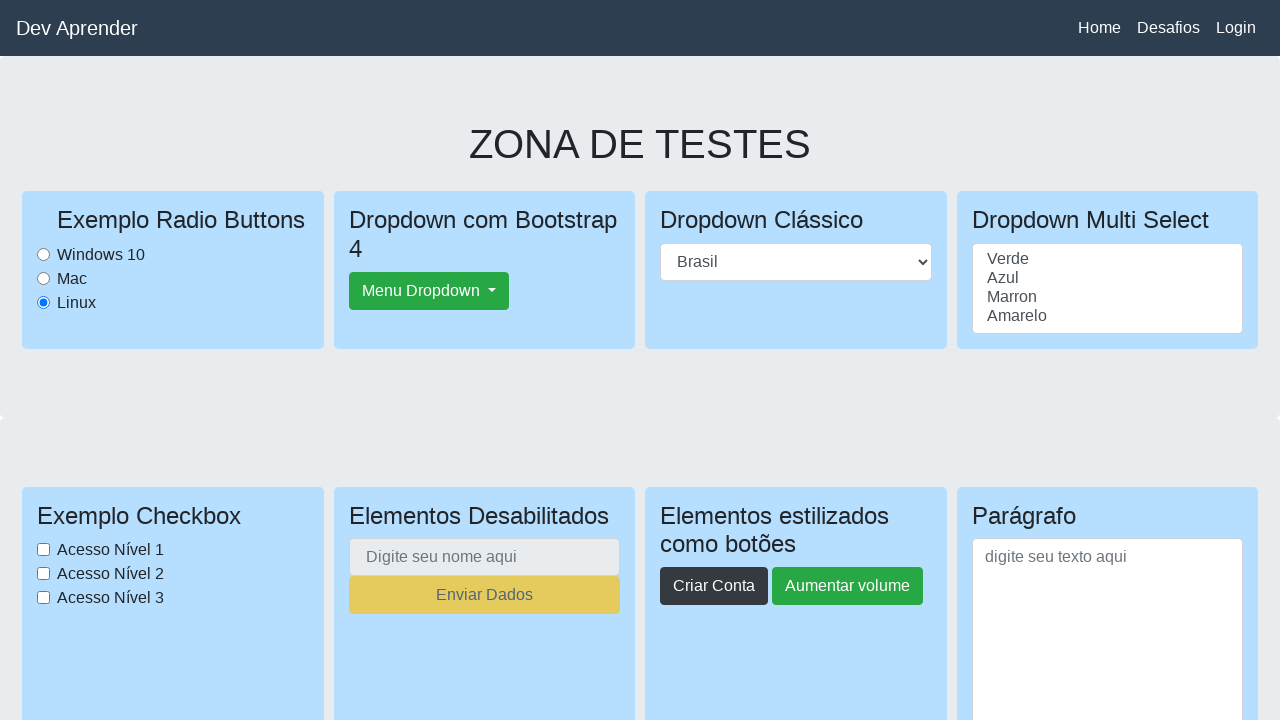

Scrolled down to make alert elements visible
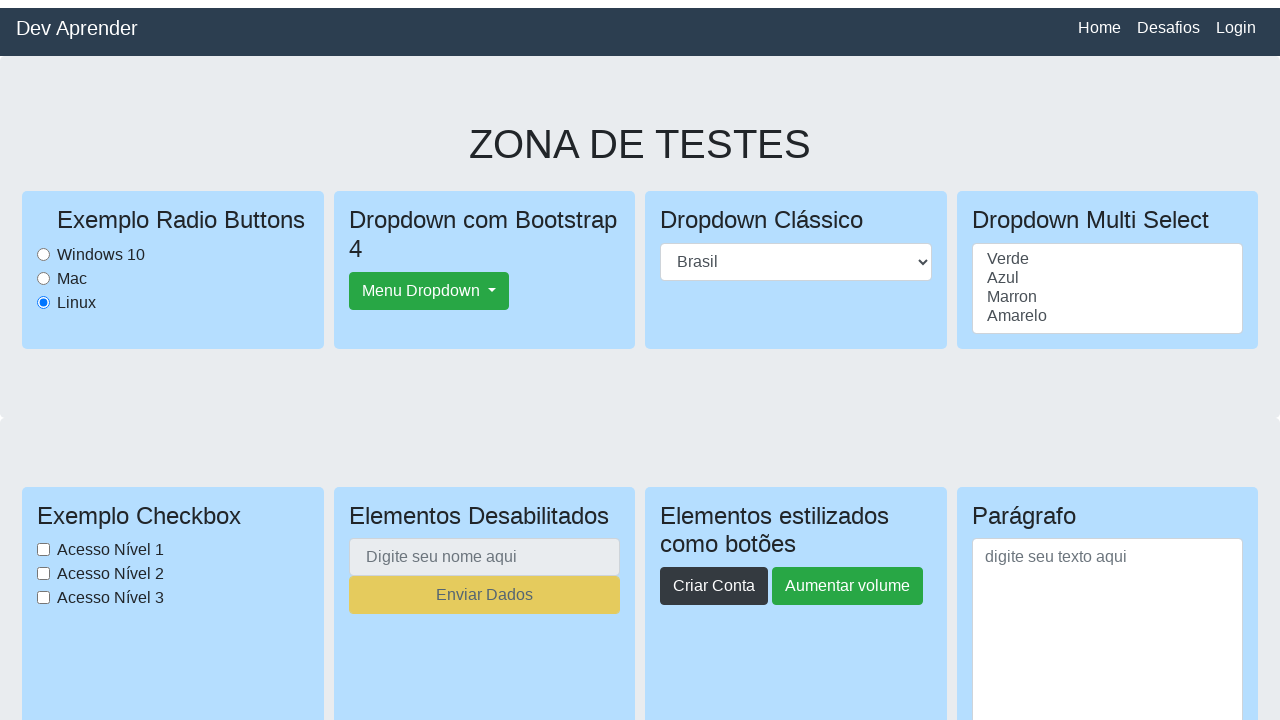

Entered 'jhonatan' in the name field on #nome
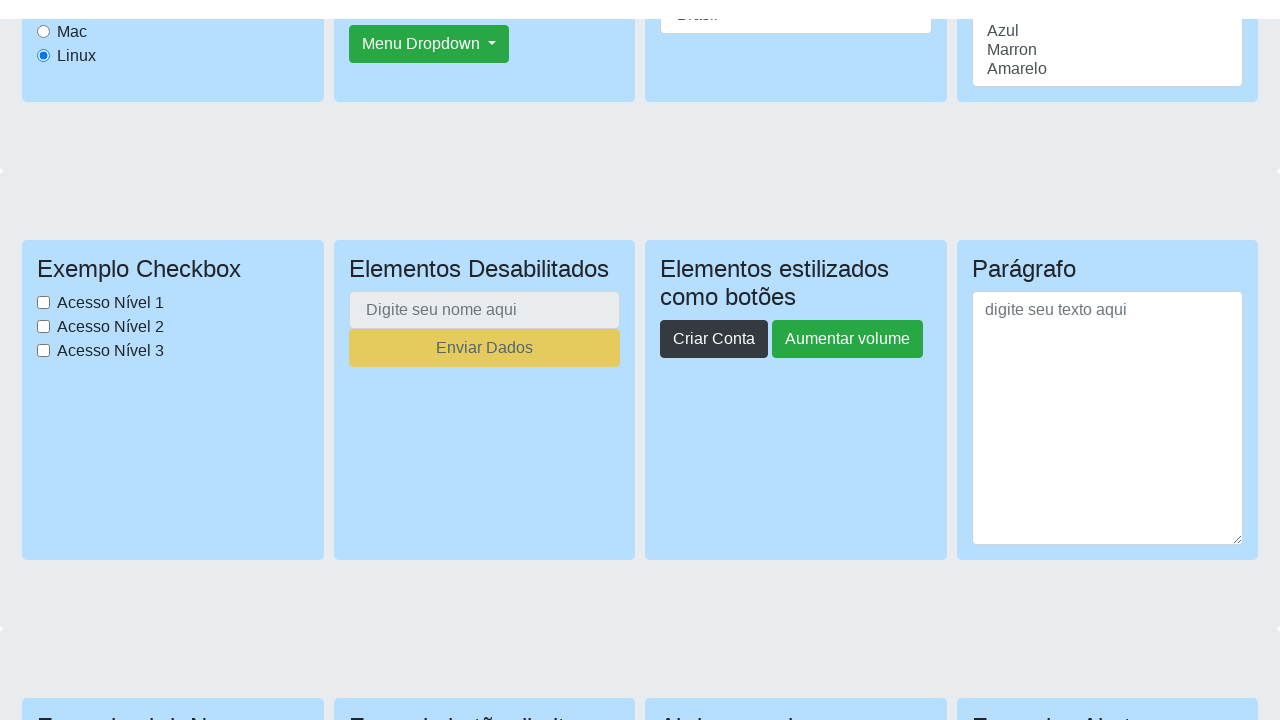

Set up dialog handler to accept the first alert
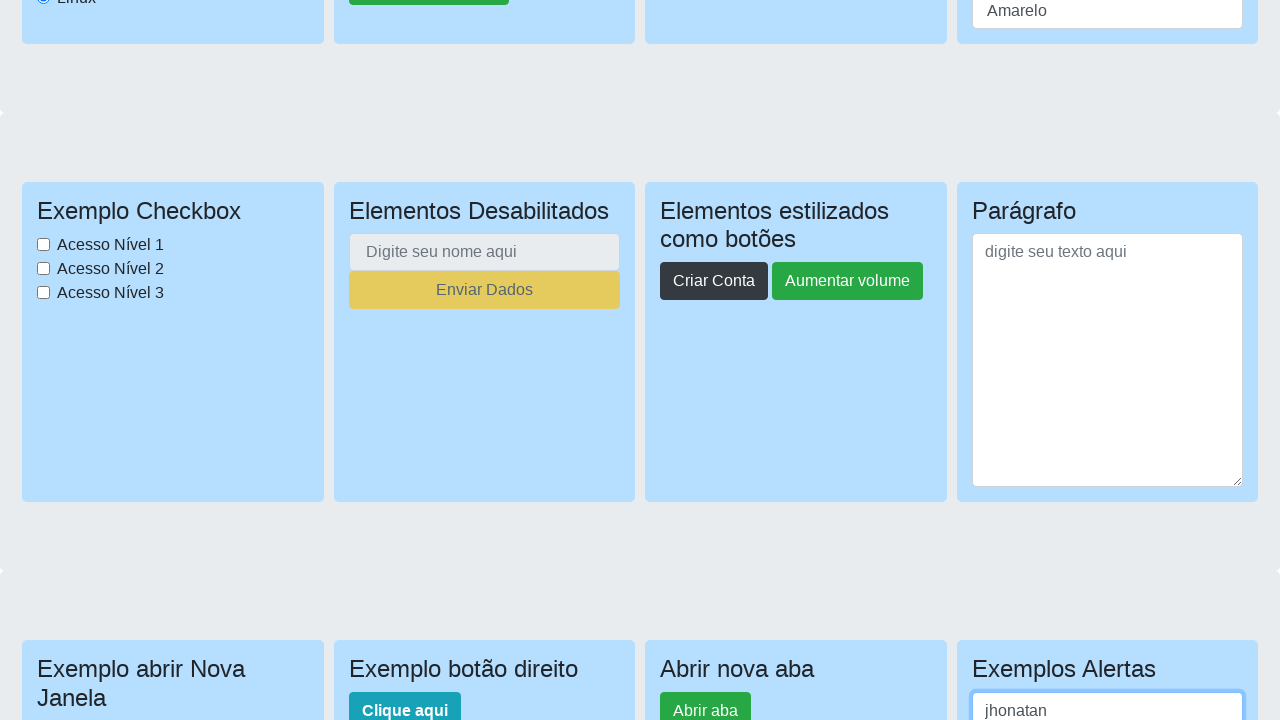

Clicked alert button to trigger the simple alert at (1006, 360) on #buttonalerta
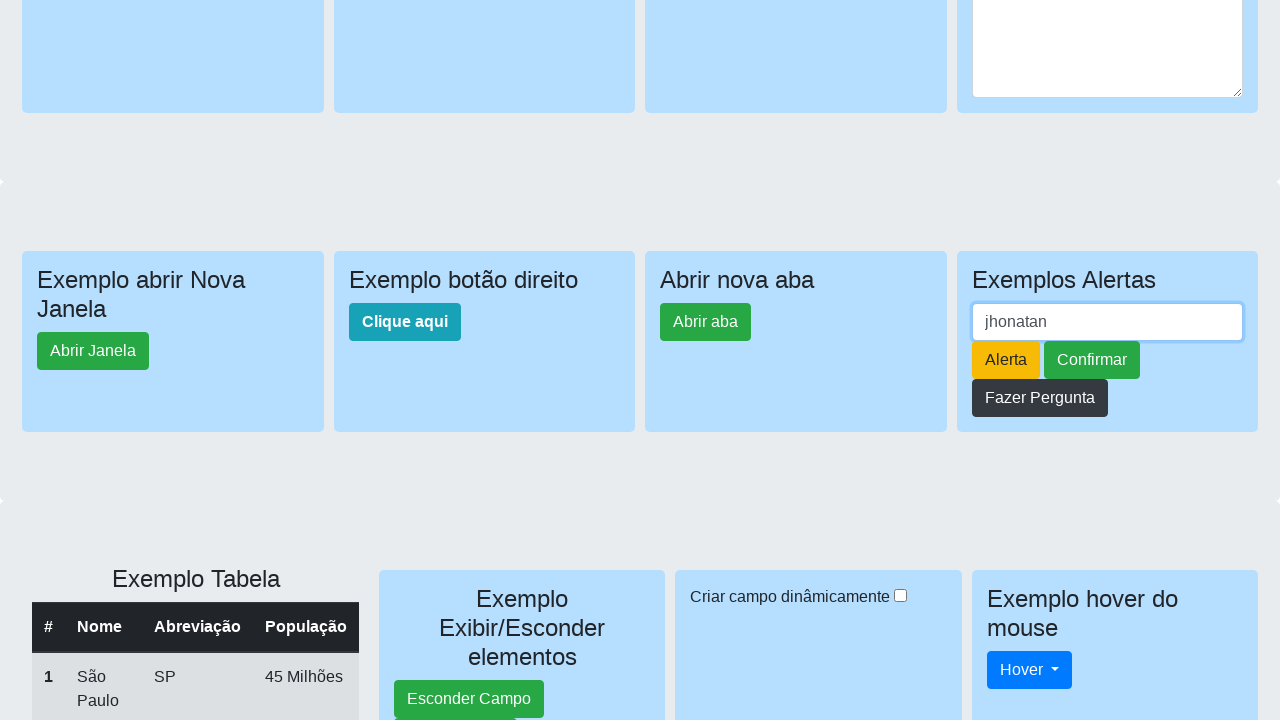

Waited for alert interaction to complete
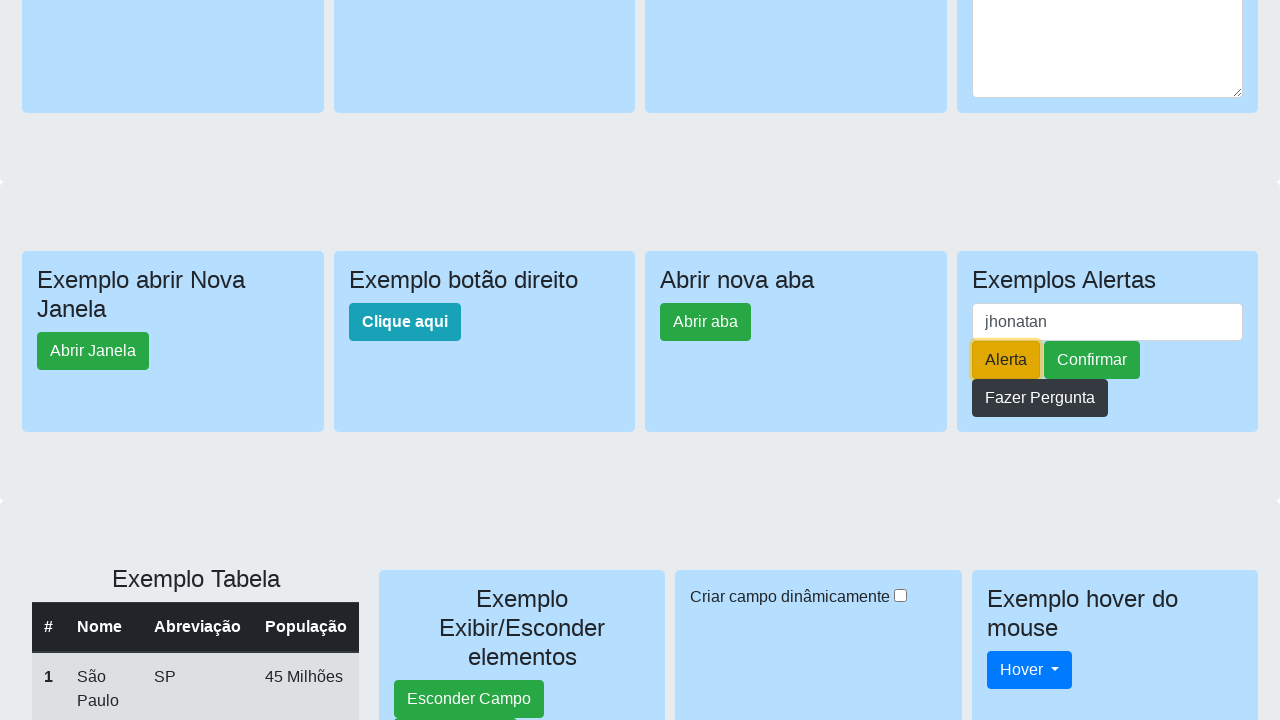

Set up dialog handler to accept the confirmation dialog
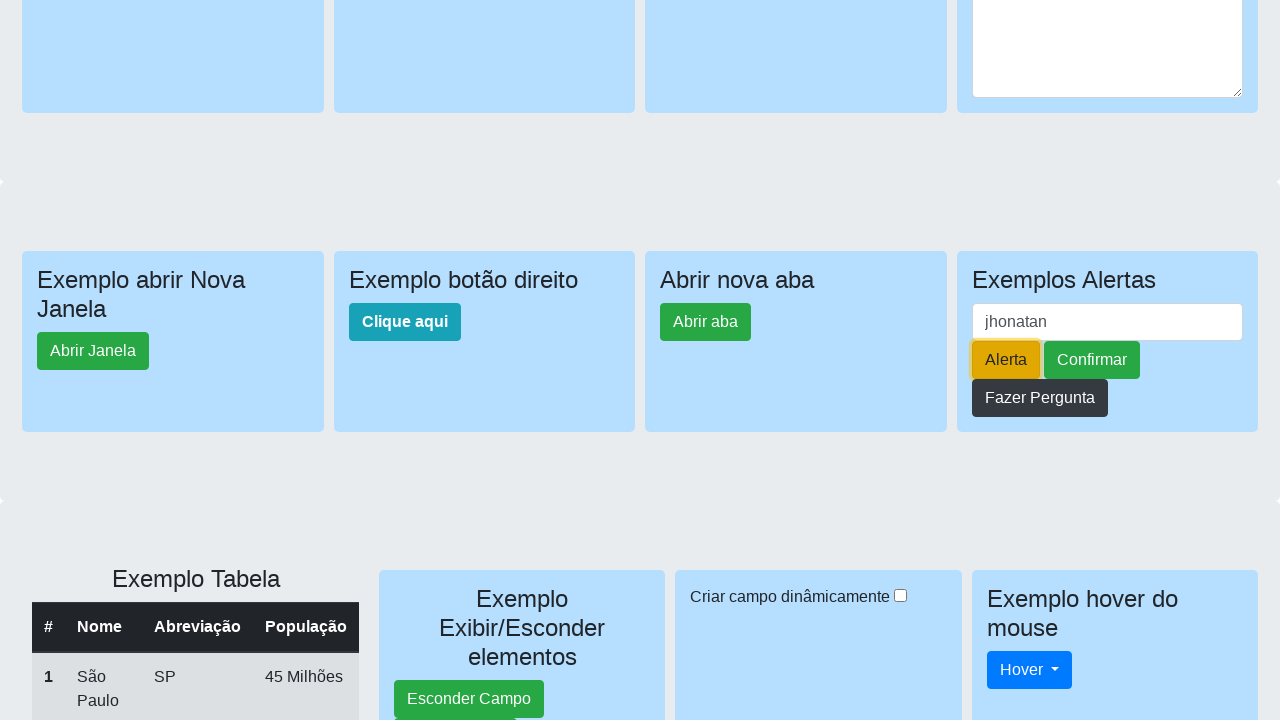

Clicked confirm button to trigger the confirmation dialog at (1092, 360) on #buttonconfirmar
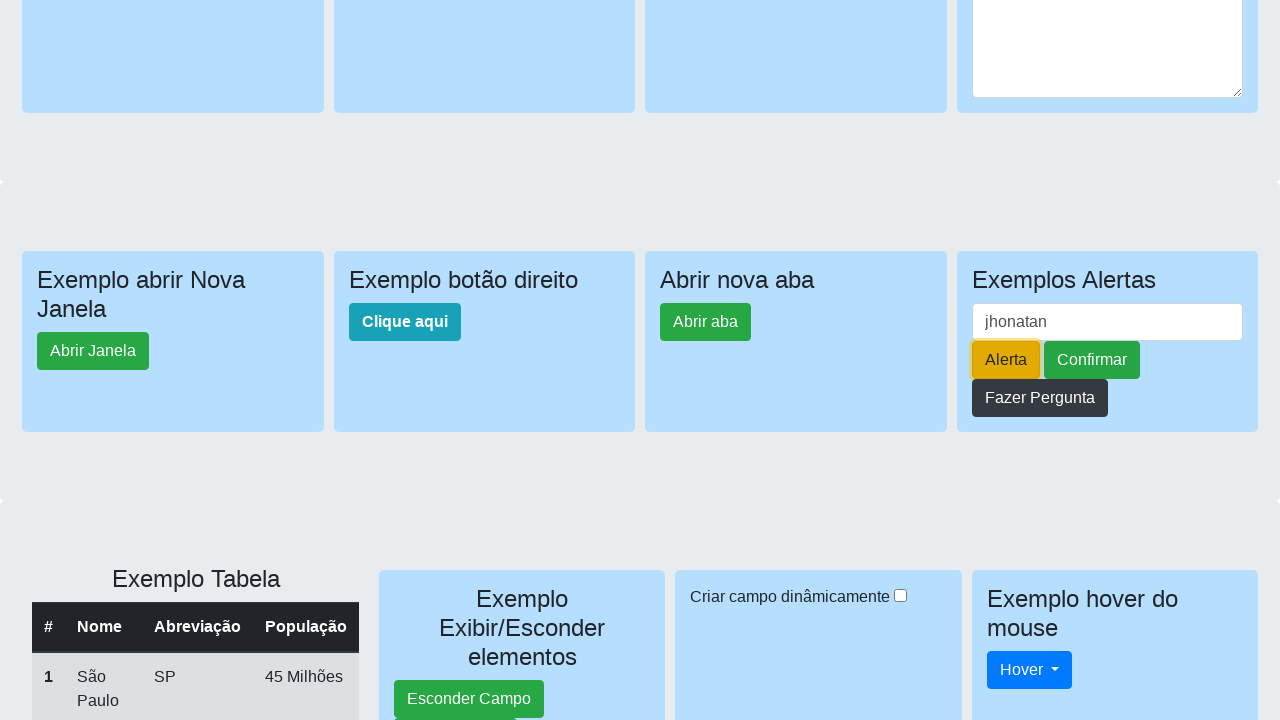

Waited for confirmation dialog interaction to complete
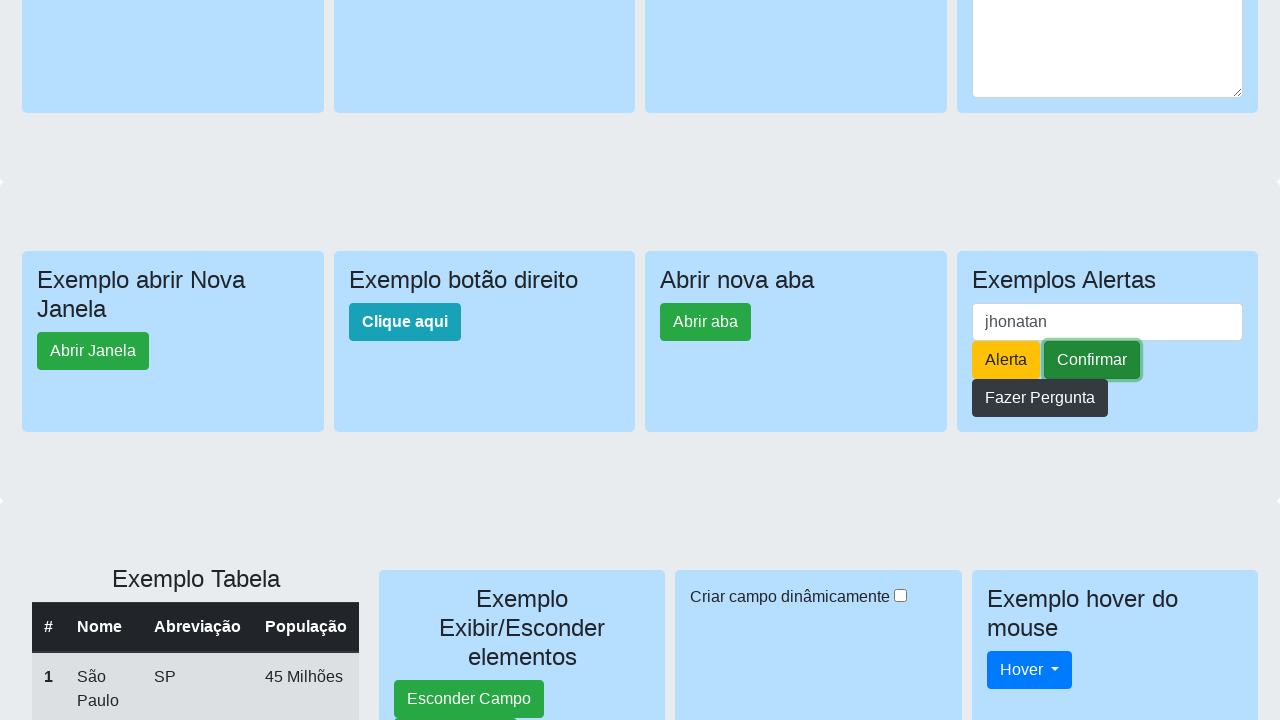

Set up dialog handler for prompt and subsequent alerts
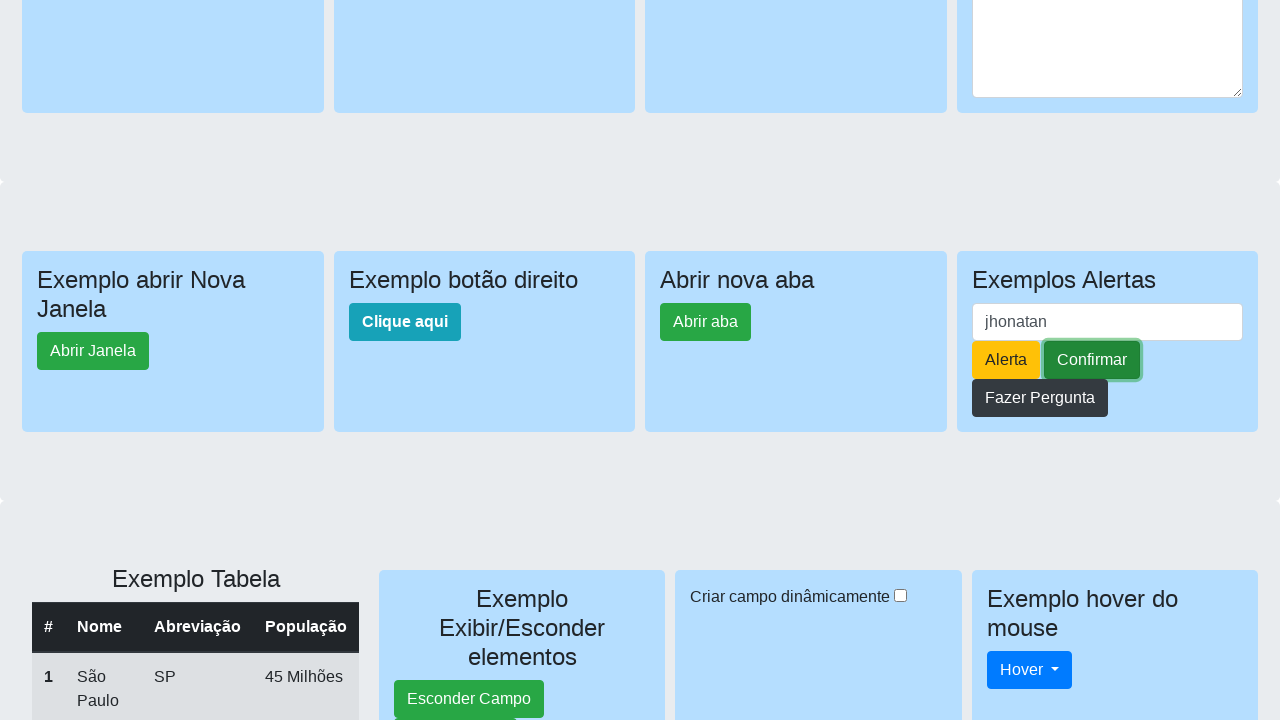

Clicked prompt button to trigger the prompt dialog at (1040, 398) on #botaoPrompt
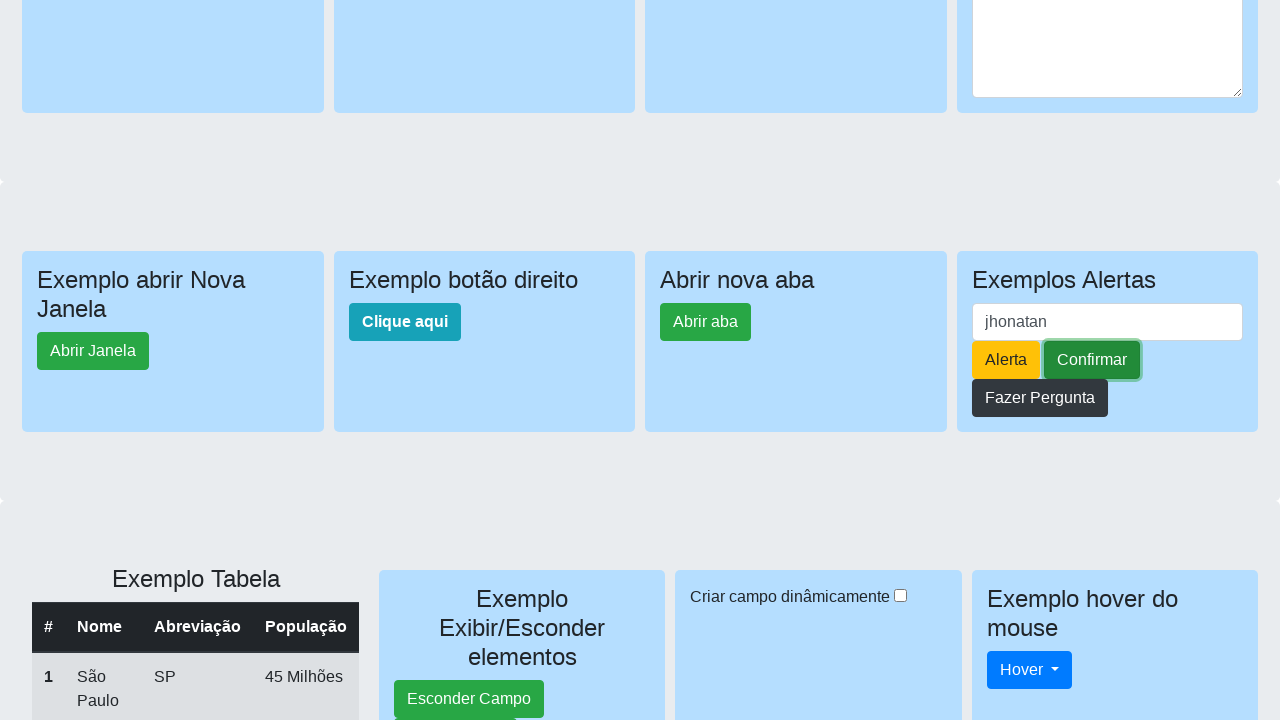

Waited for prompt interaction and subsequent alerts to complete
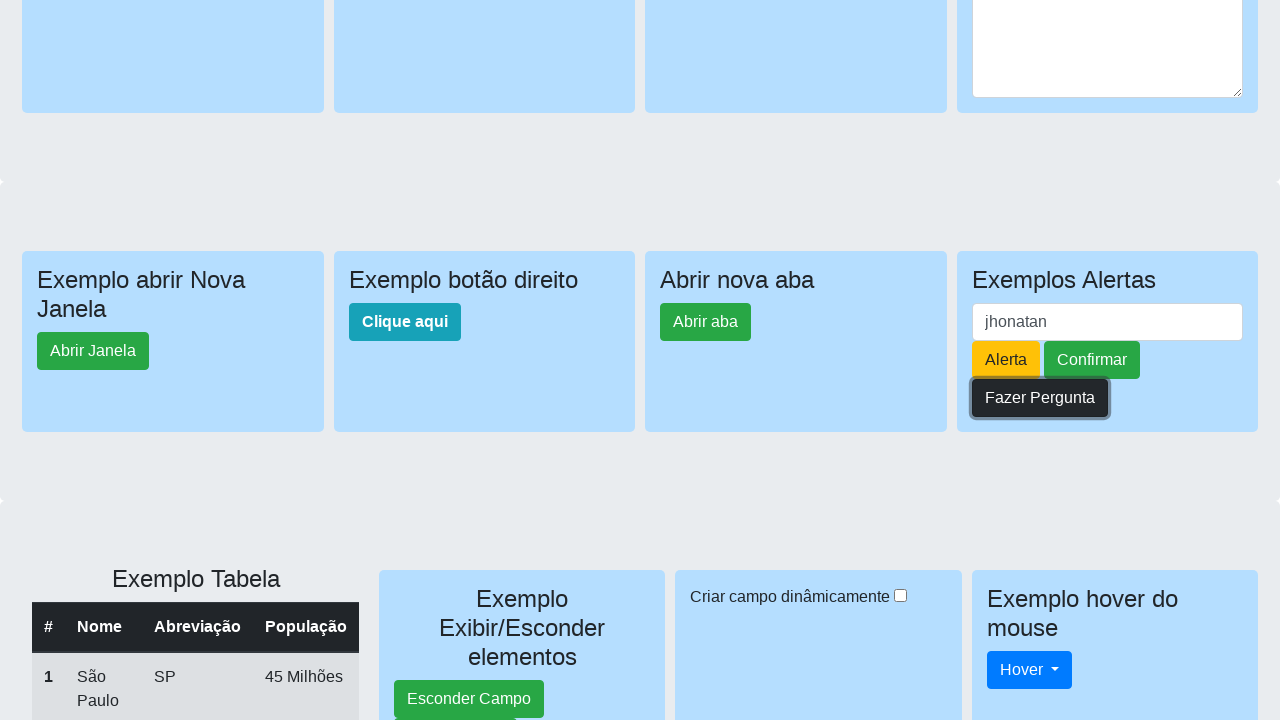

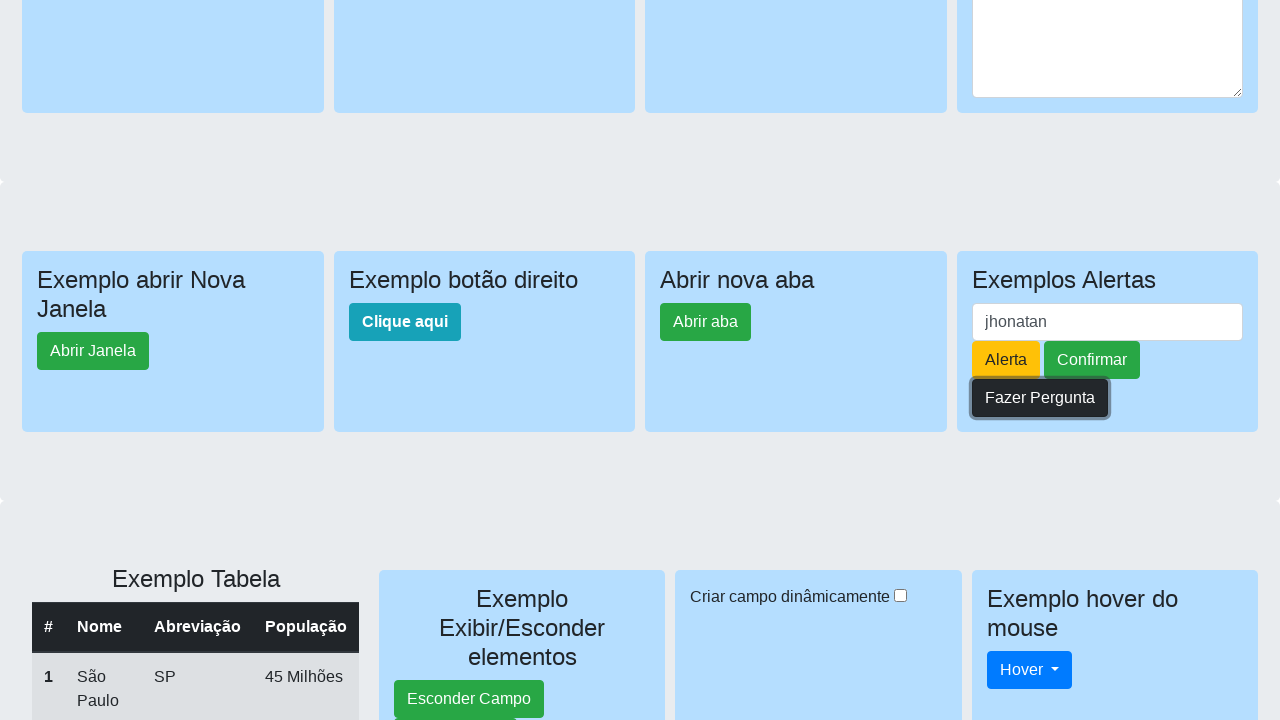